Demonstrates XPath sibling traversal by locating header buttons and verifying their text content using following-sibling axis navigation.

Starting URL: https://rahulshettyacademy.com/AutomationPractice/

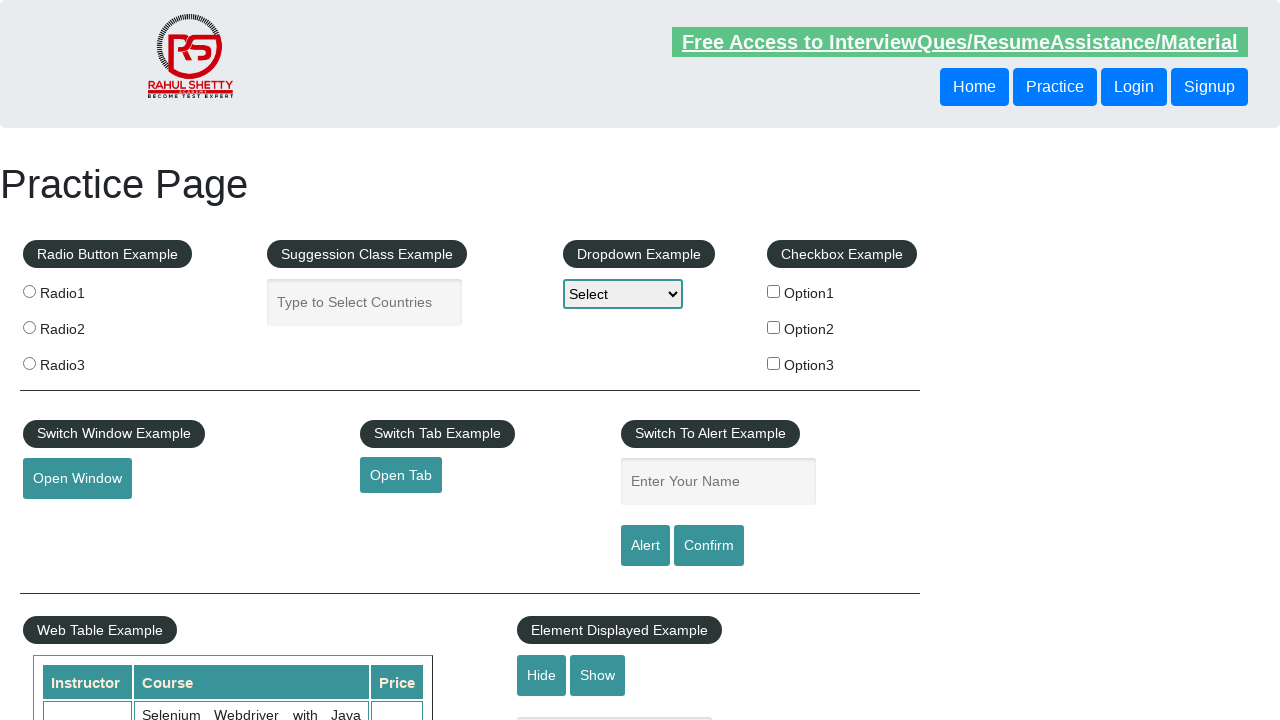

Waited for header buttons to be present
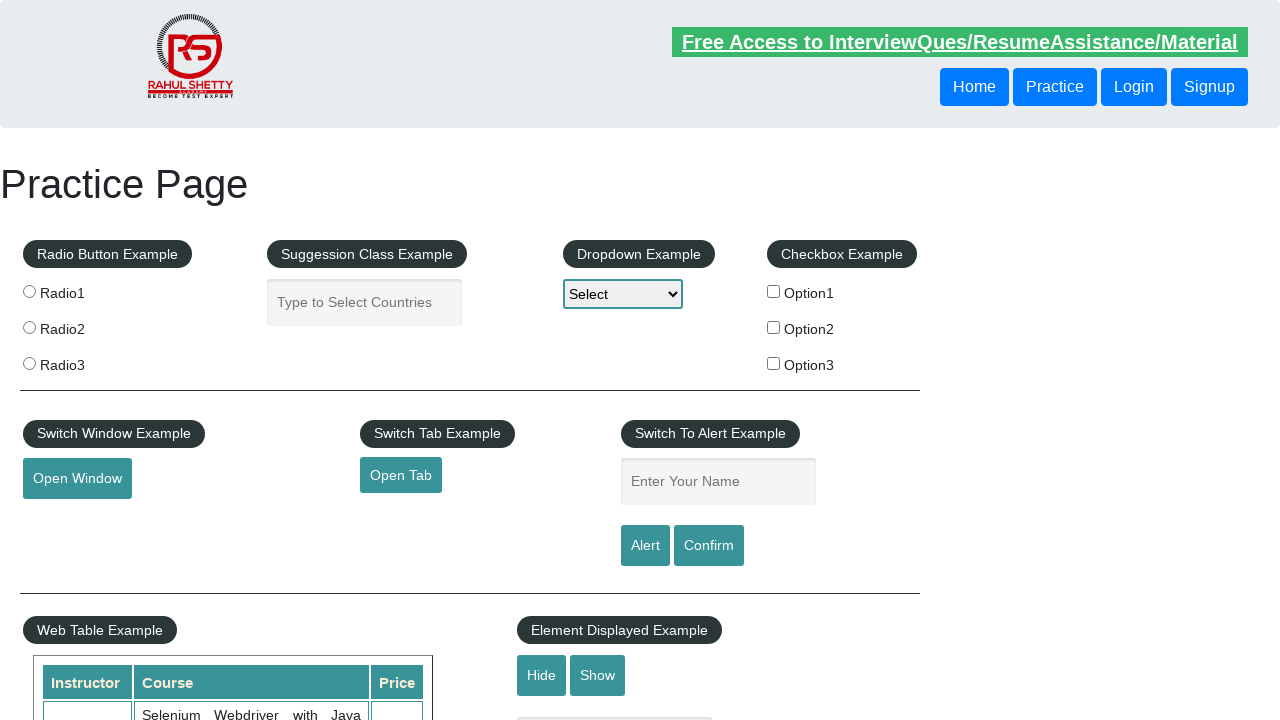

Retrieved first button text: 'Practice'
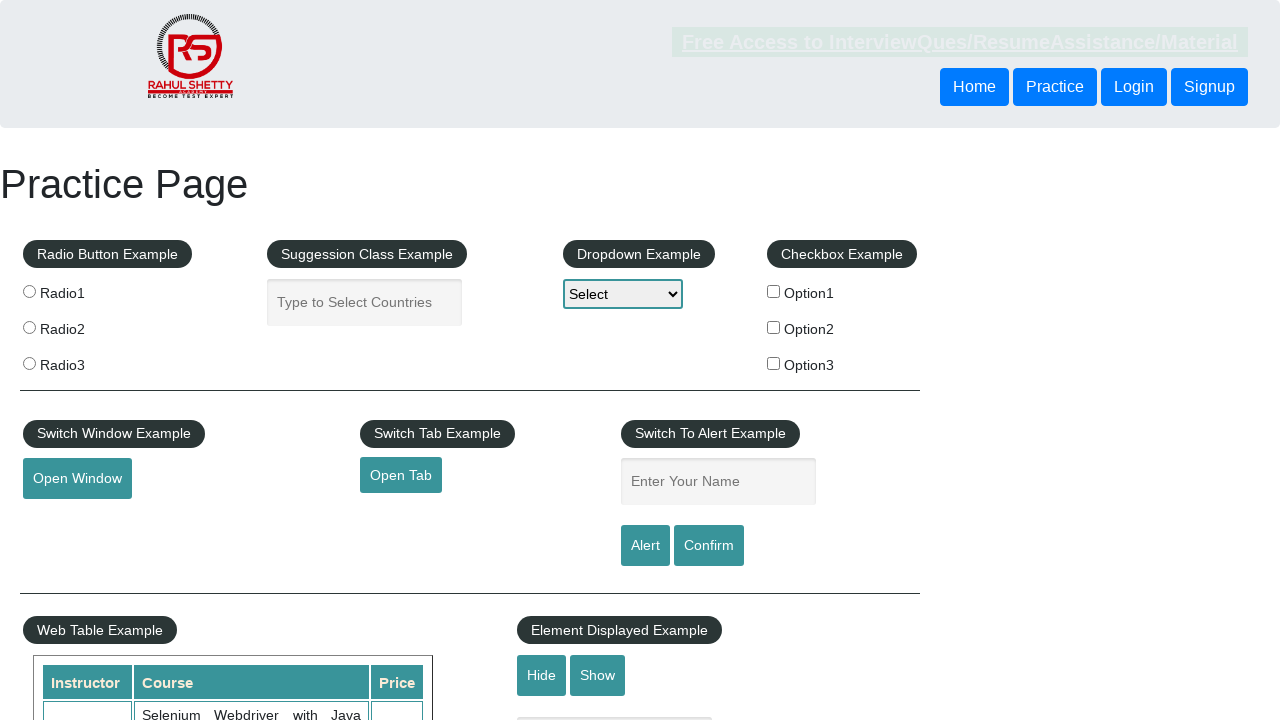

Retrieved second button text using XPath following-sibling axis: 'Login'
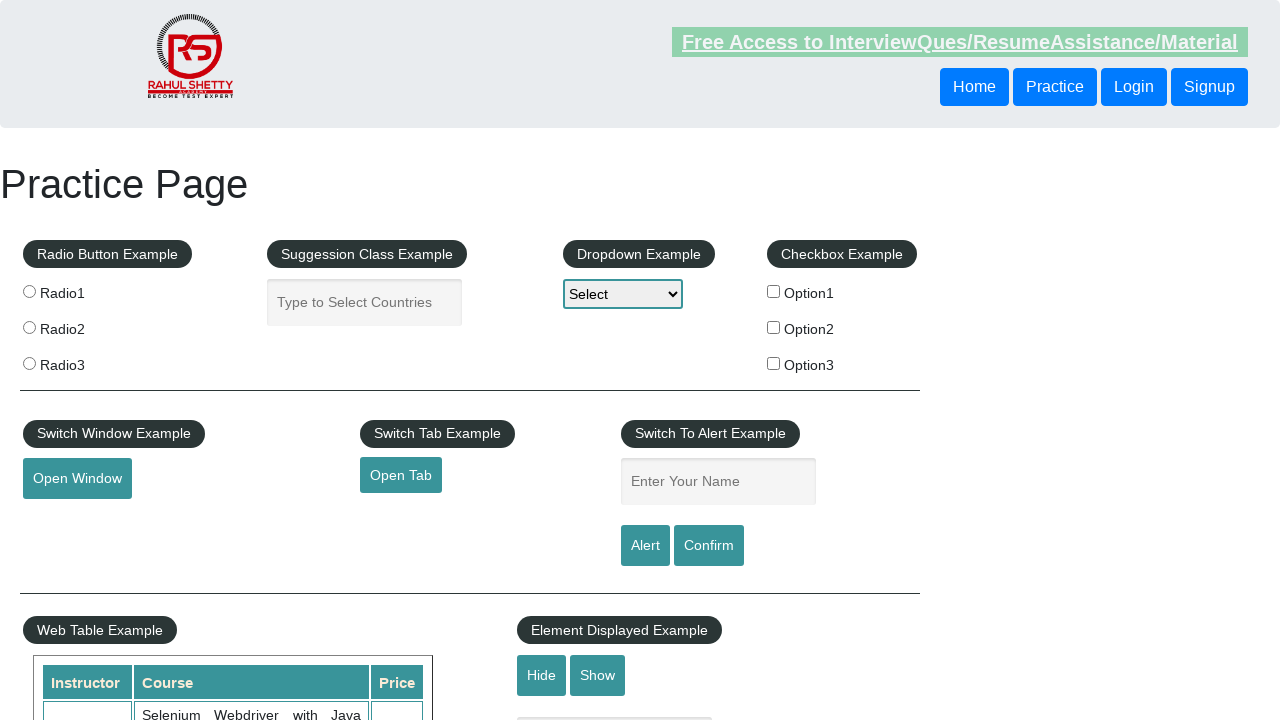

Retrieved third button text using XPath following-sibling axis: 'Signup'
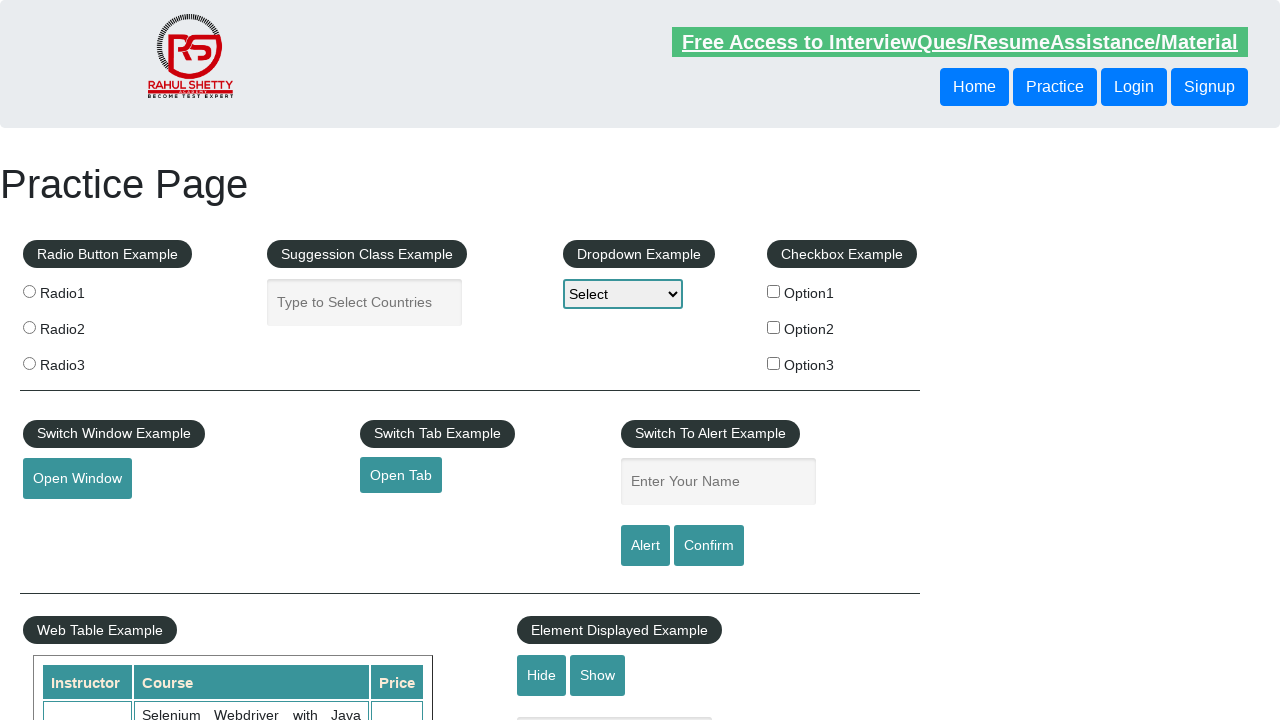

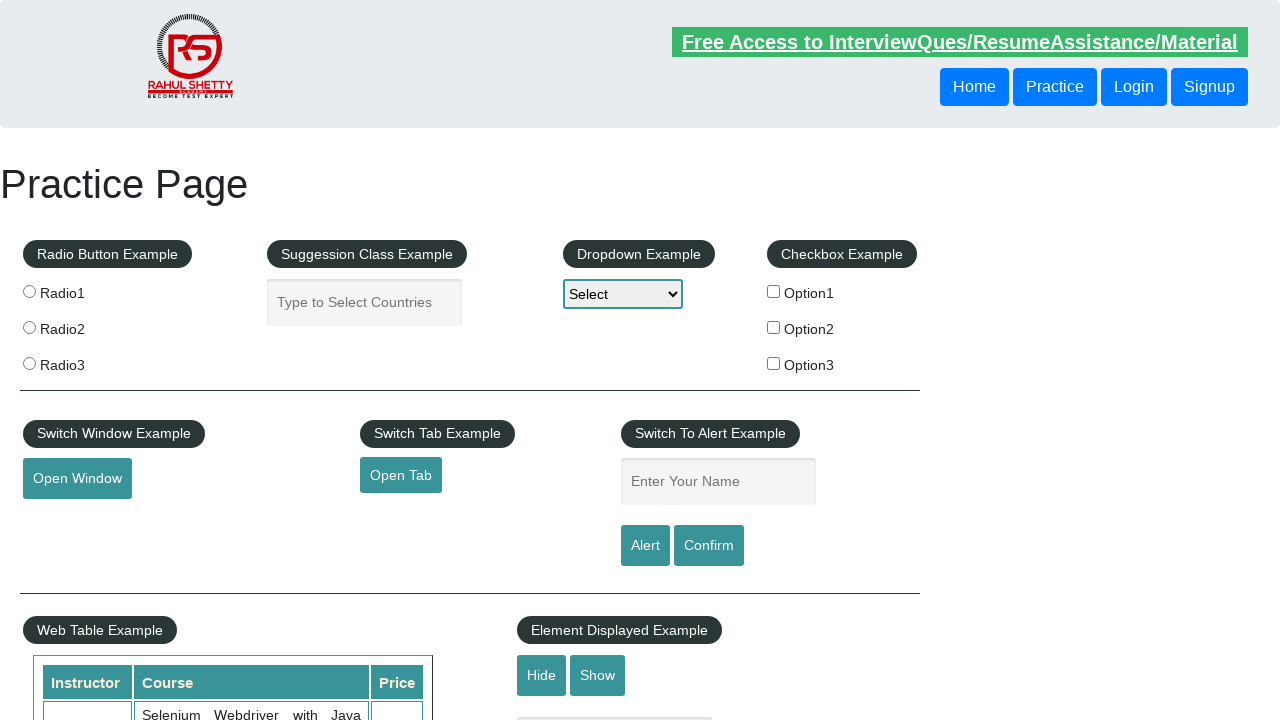